Tests the feedback form by entering name and age, then submitting the form

Starting URL: https://acctabootcamp.github.io/site/tasks/provide_feedback

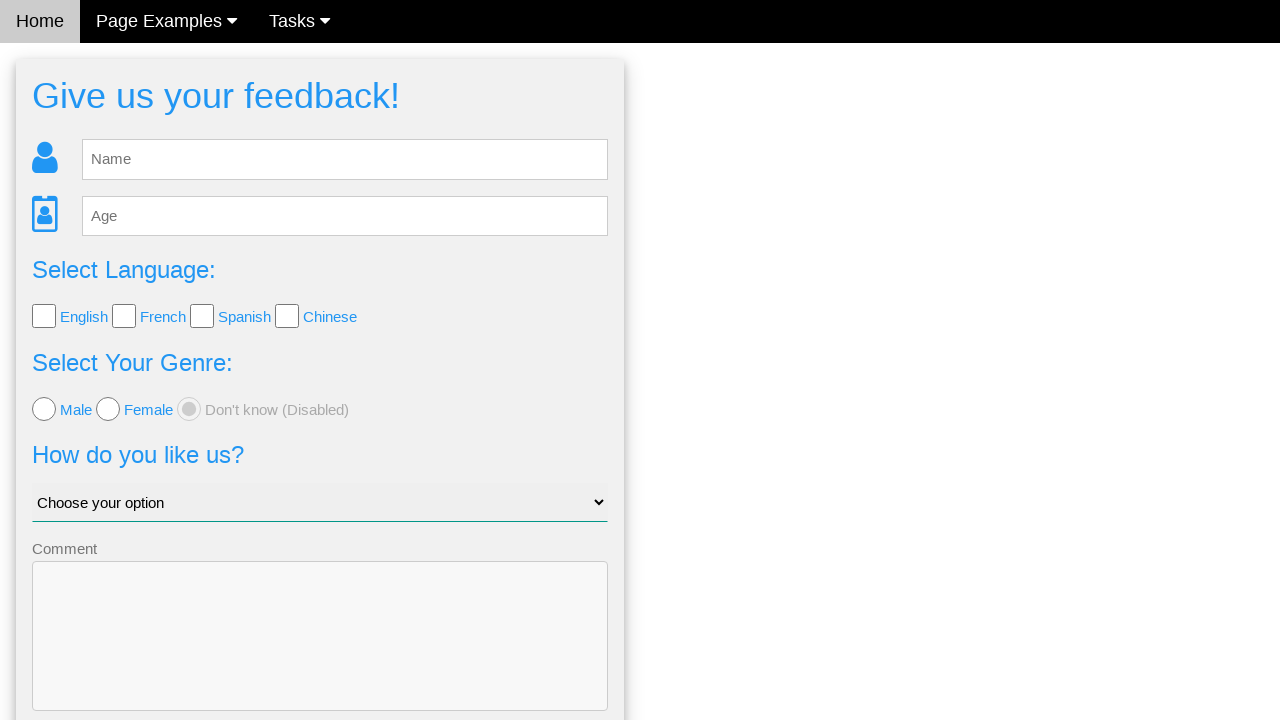

Cleared name input field on #fb_name
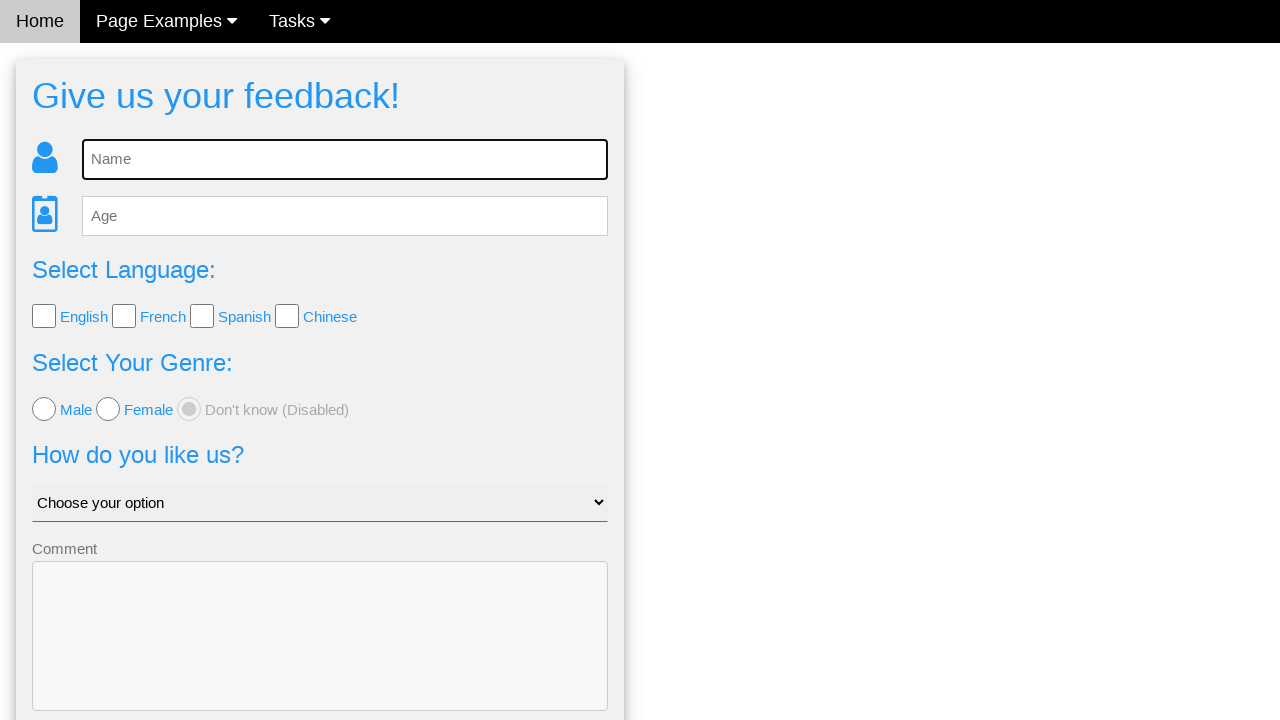

Filled name field with 'Jane Doe' on #fb_name
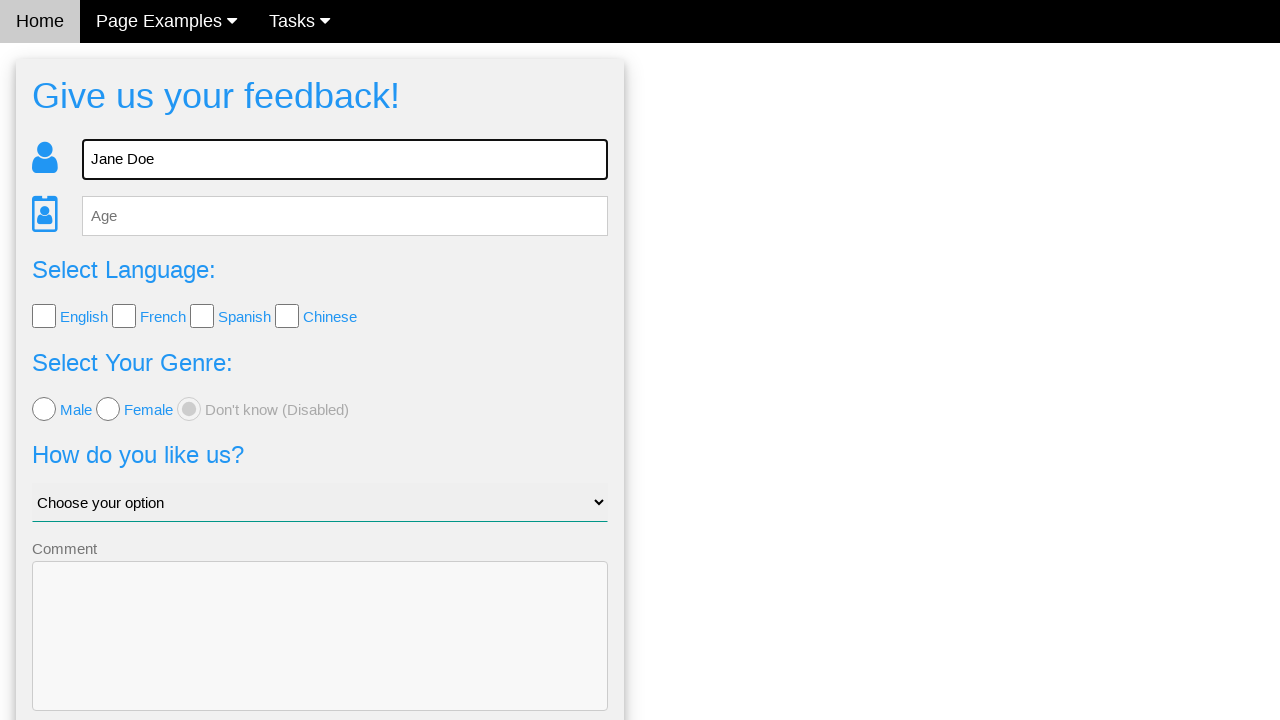

Filled age field with '30' on #fb_age
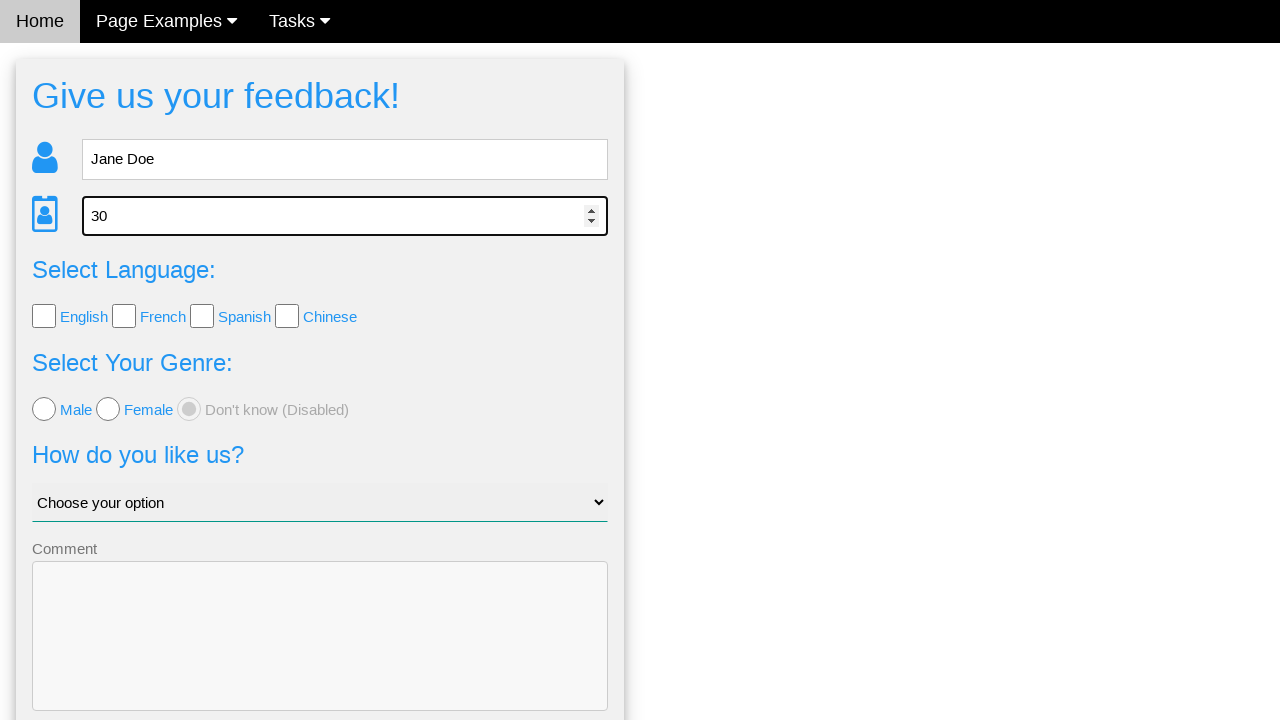

Clicked Send button to submit feedback form at (320, 656) on .w3-btn-block
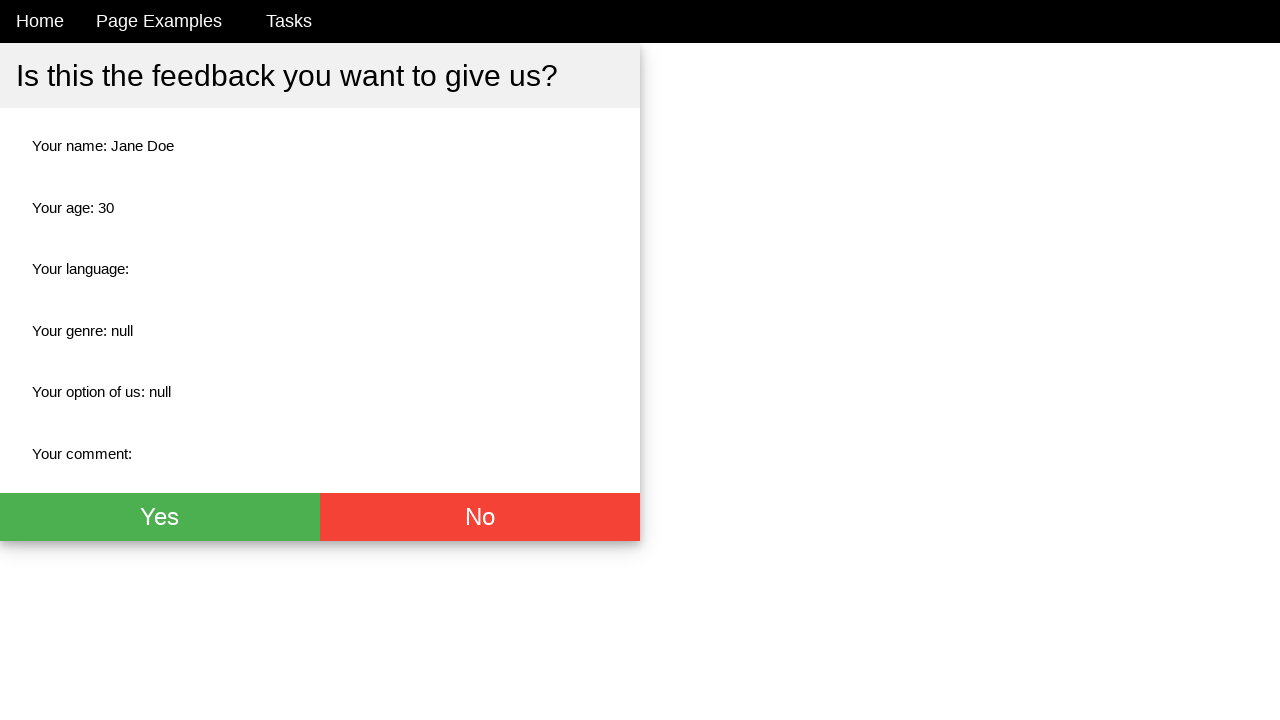

Confirmation page loaded and name element is visible
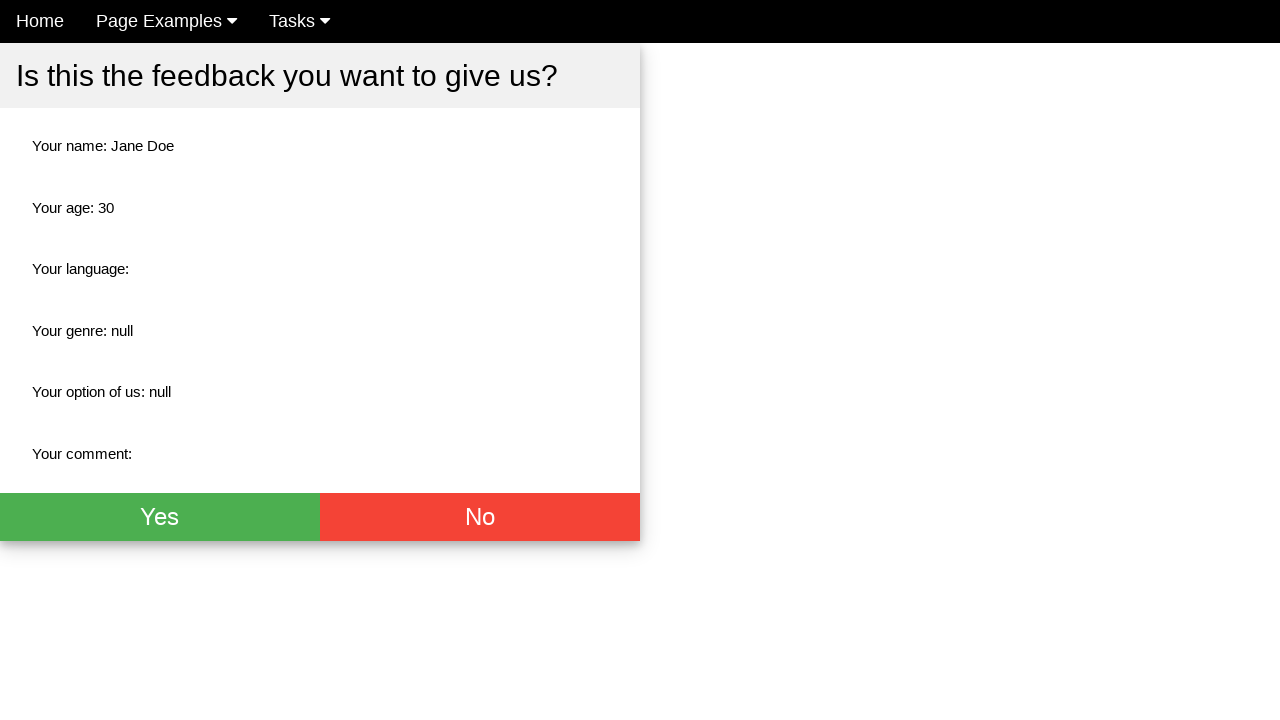

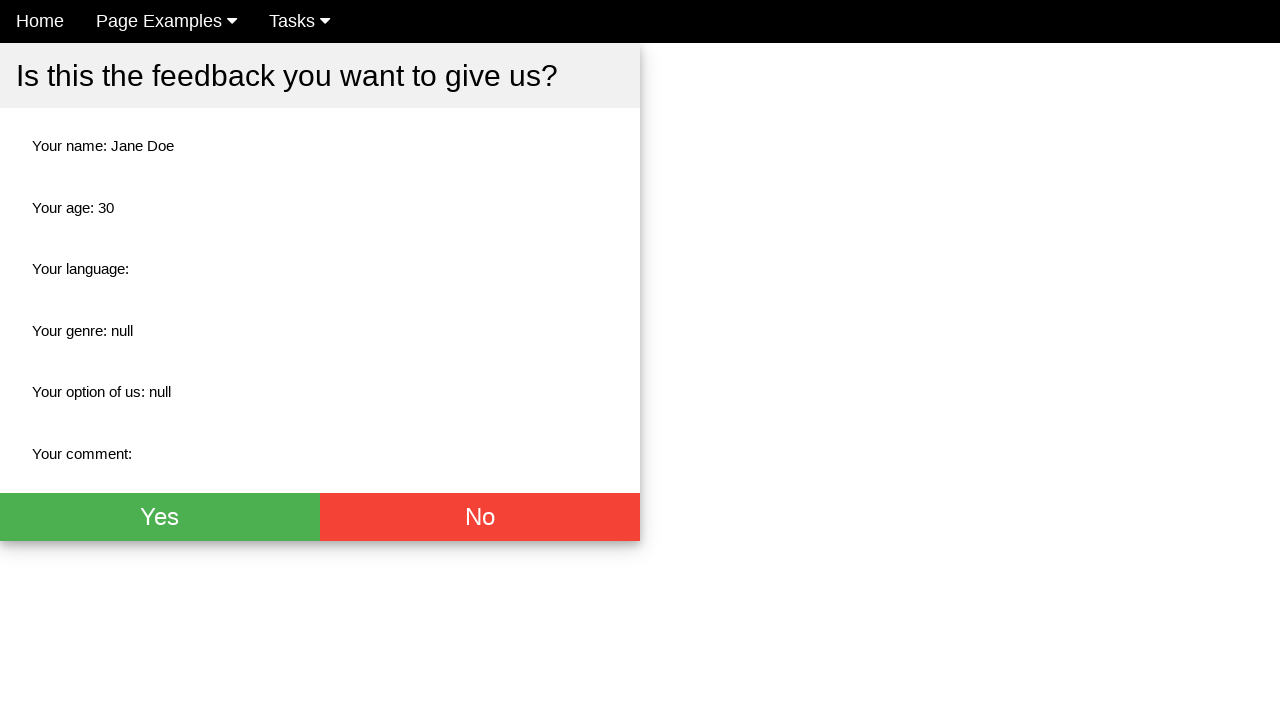